Tests basic browser navigation by loading a page, refreshing it, and then navigating to a different website (selenium.dev).

Starting URL: https://thinkjubilee.com/

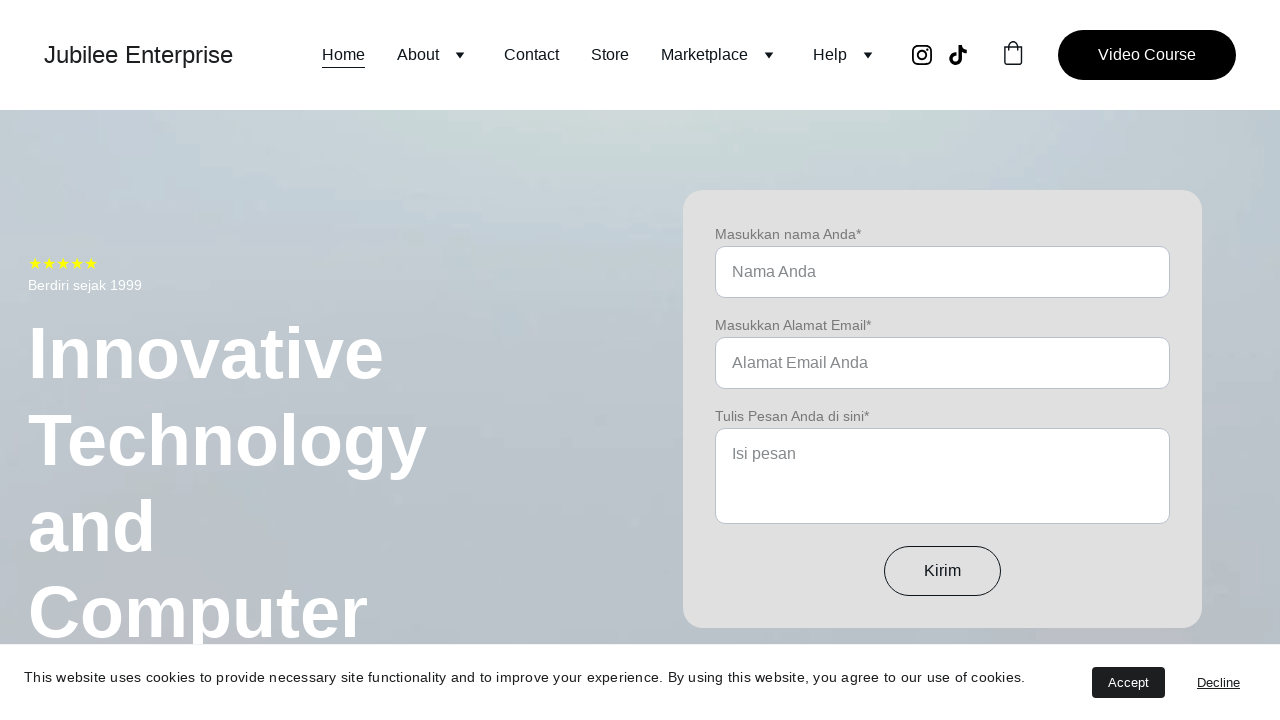

Reloaded the current page
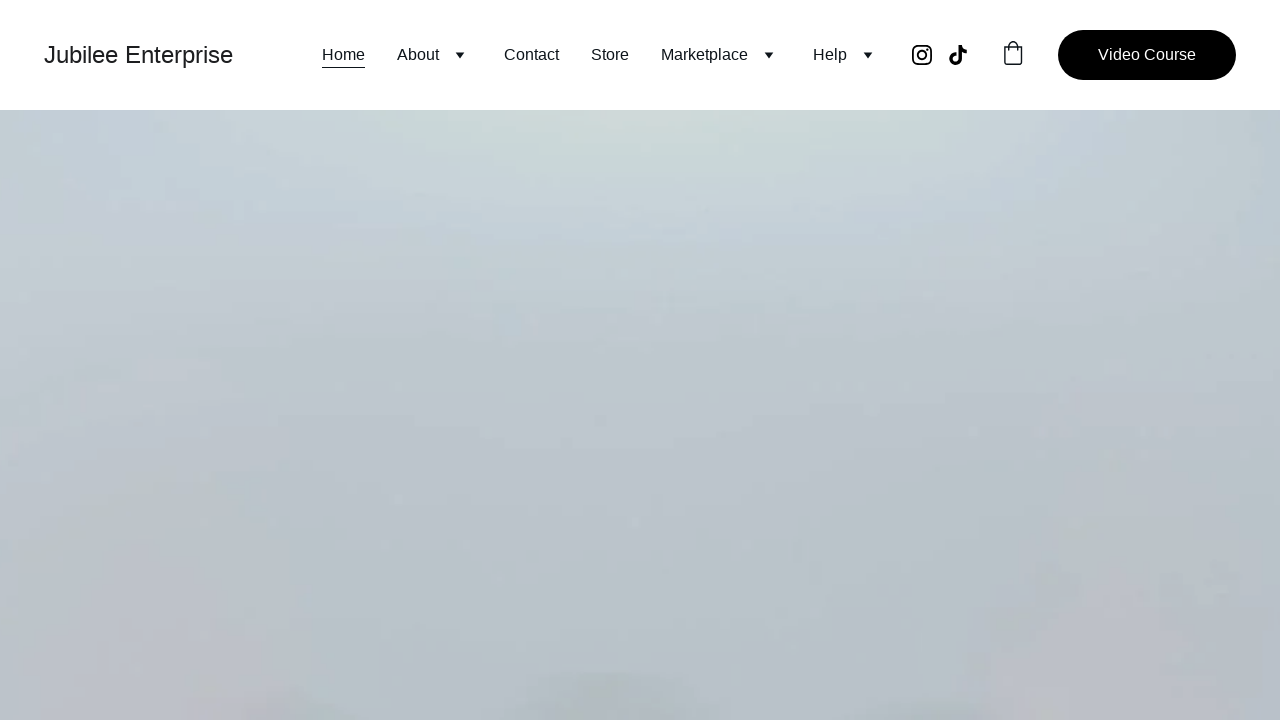

Navigated to https://www.selenium.dev/
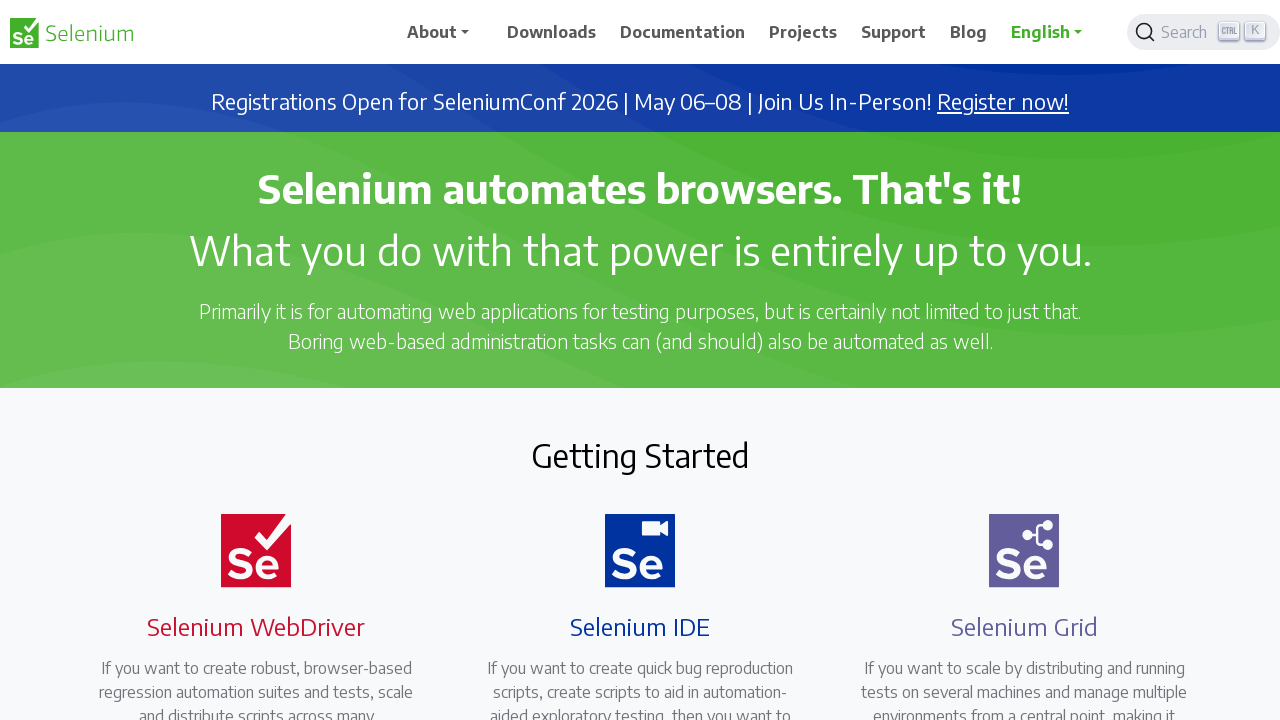

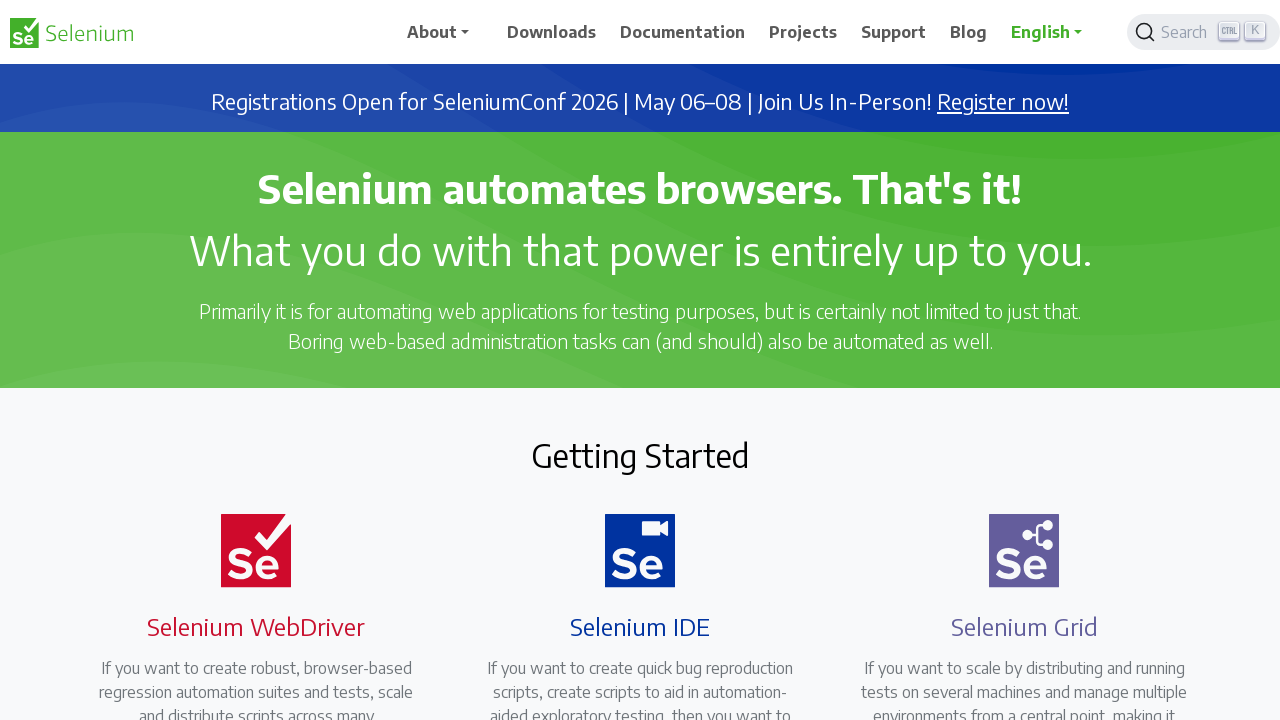